Tests web table interactions by reading headers, rows, columns and clicking a checkbox for a specific row based on text content

Starting URL: https://letcode.in/table

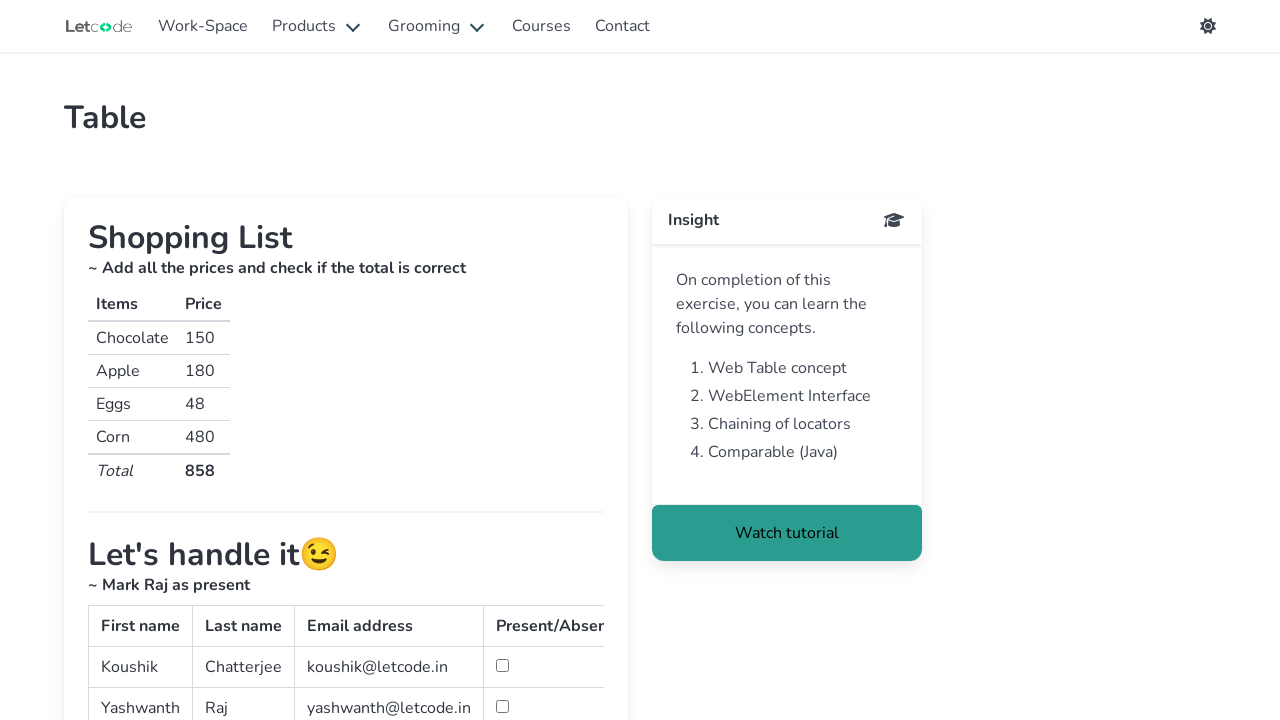

Scrolled down 500px to view the table
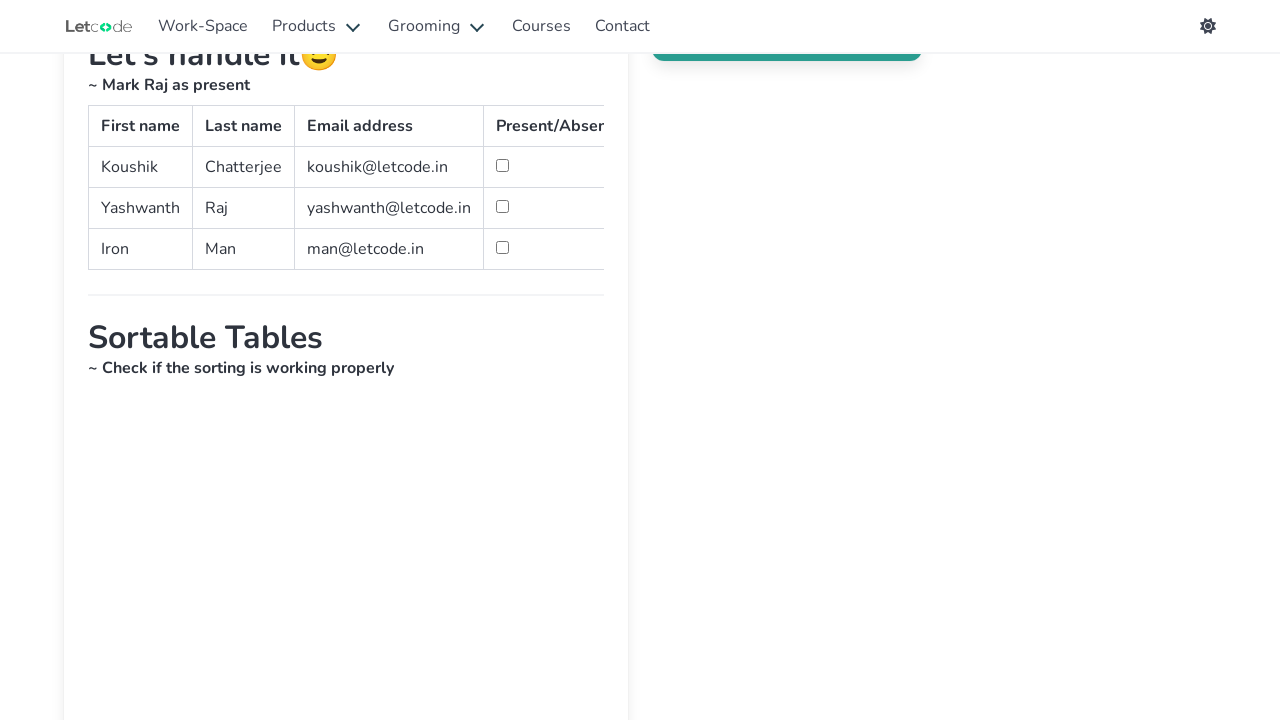

Table with id 'simpletable' is now visible
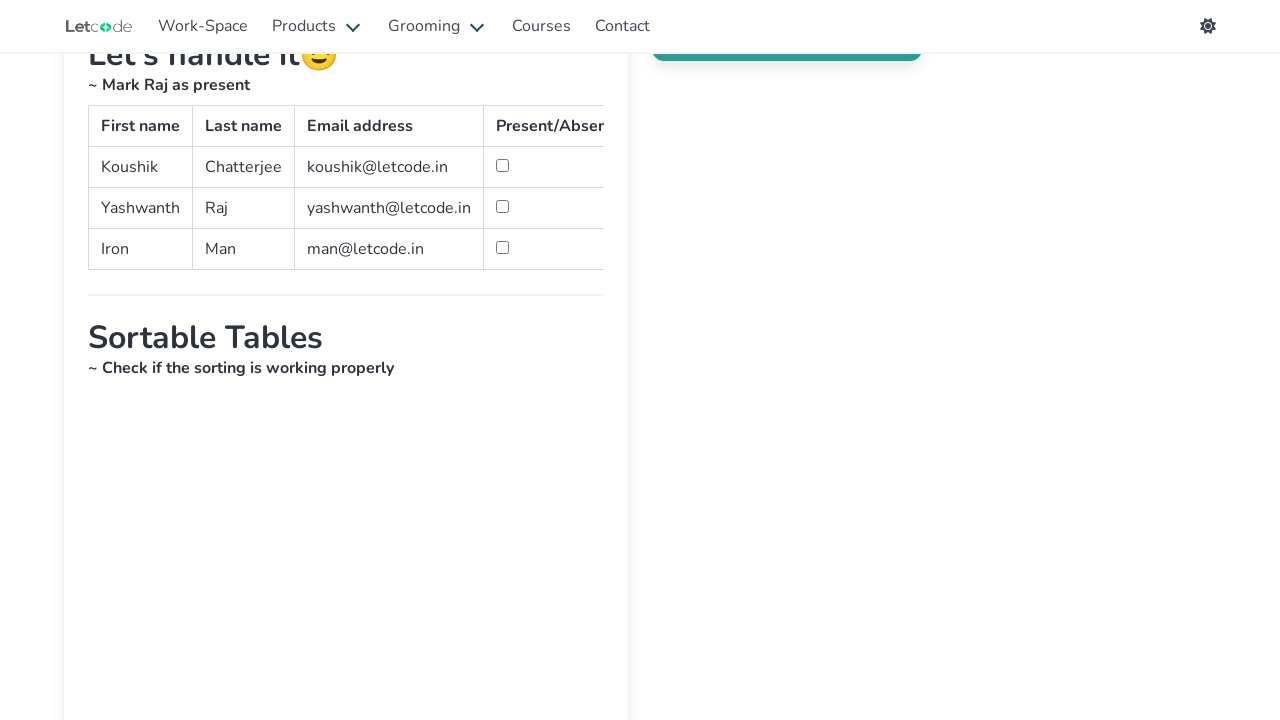

Located the table element
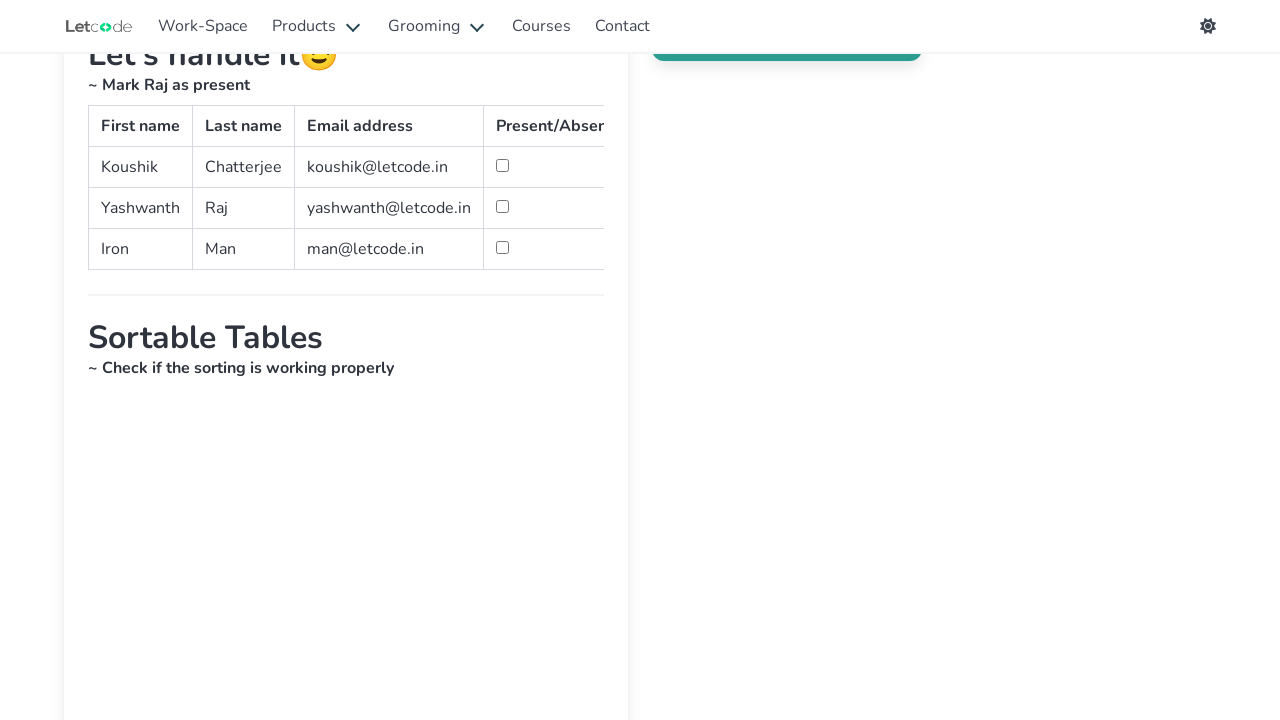

Retrieved all table headers
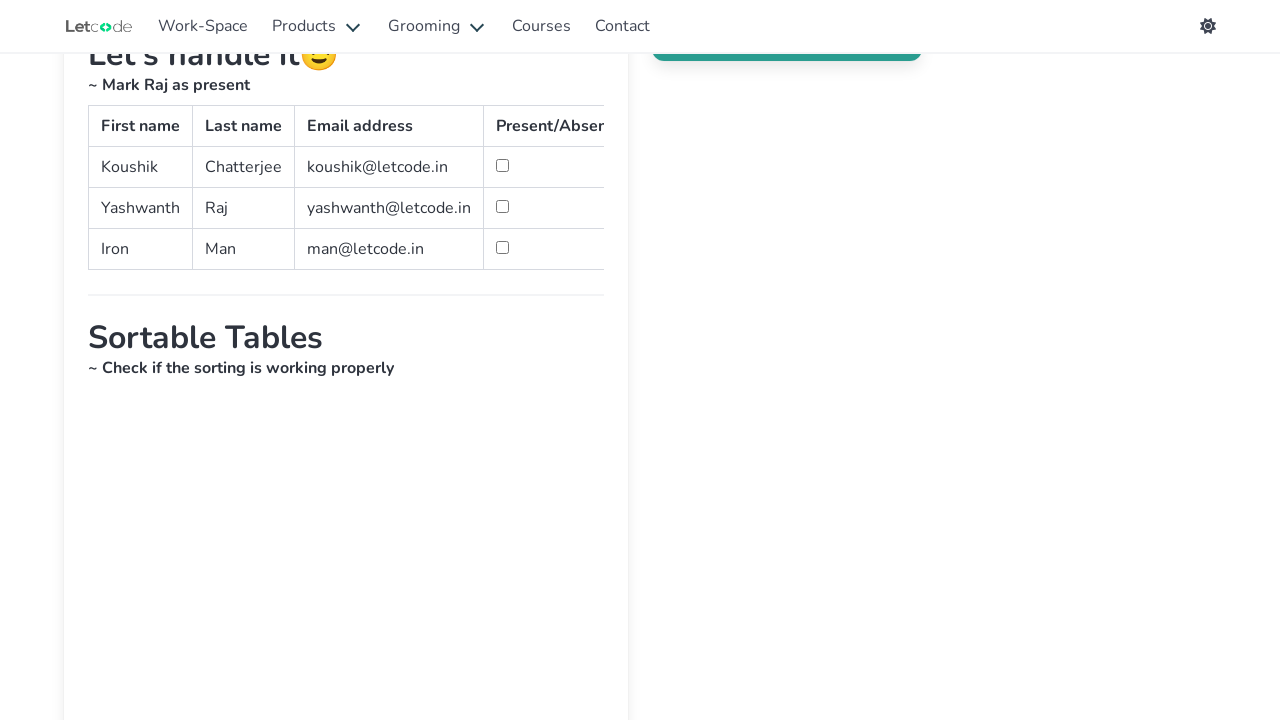

Printed all table header text content
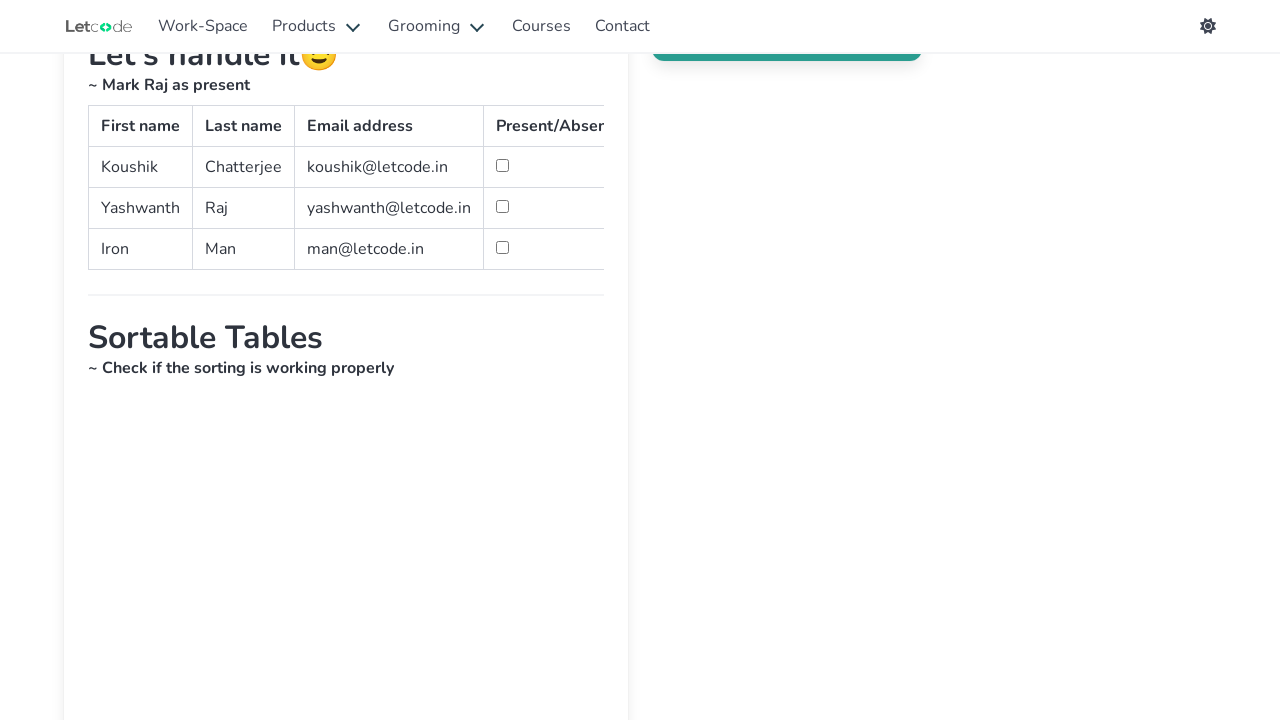

Retrieved all table rows - Total rows: 3
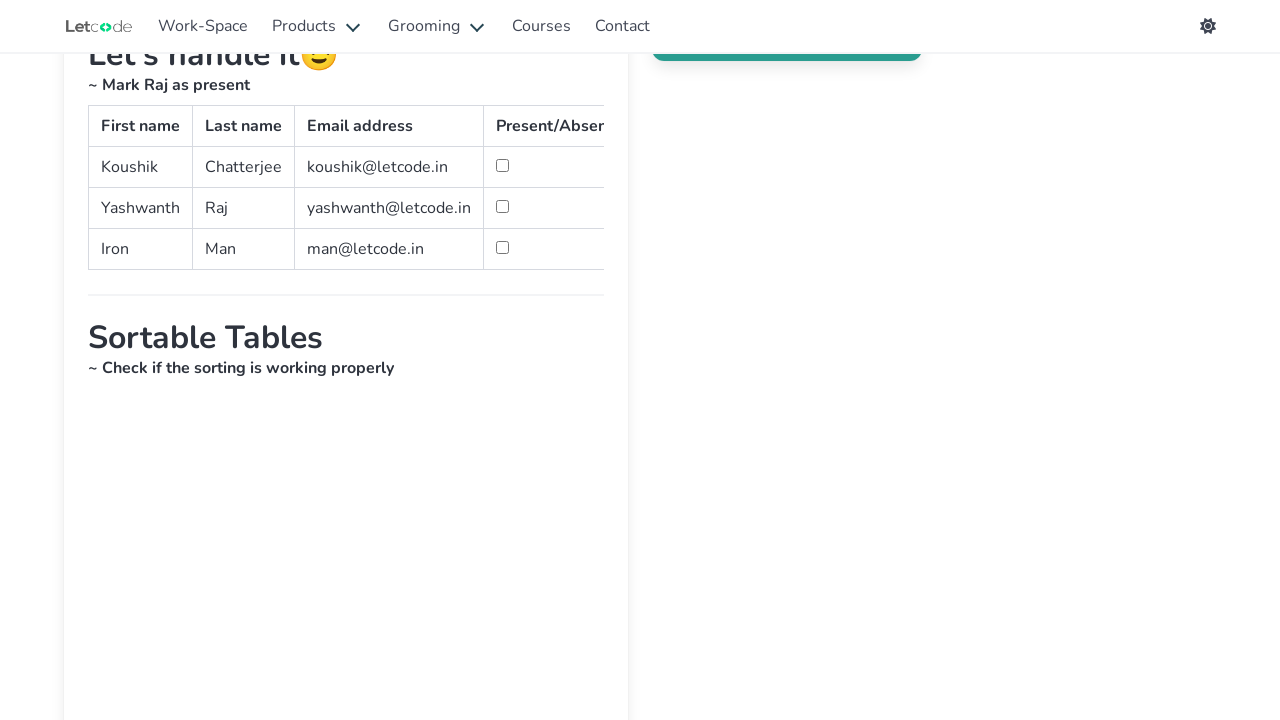

Verified row count: 3 rows found (expected 3)
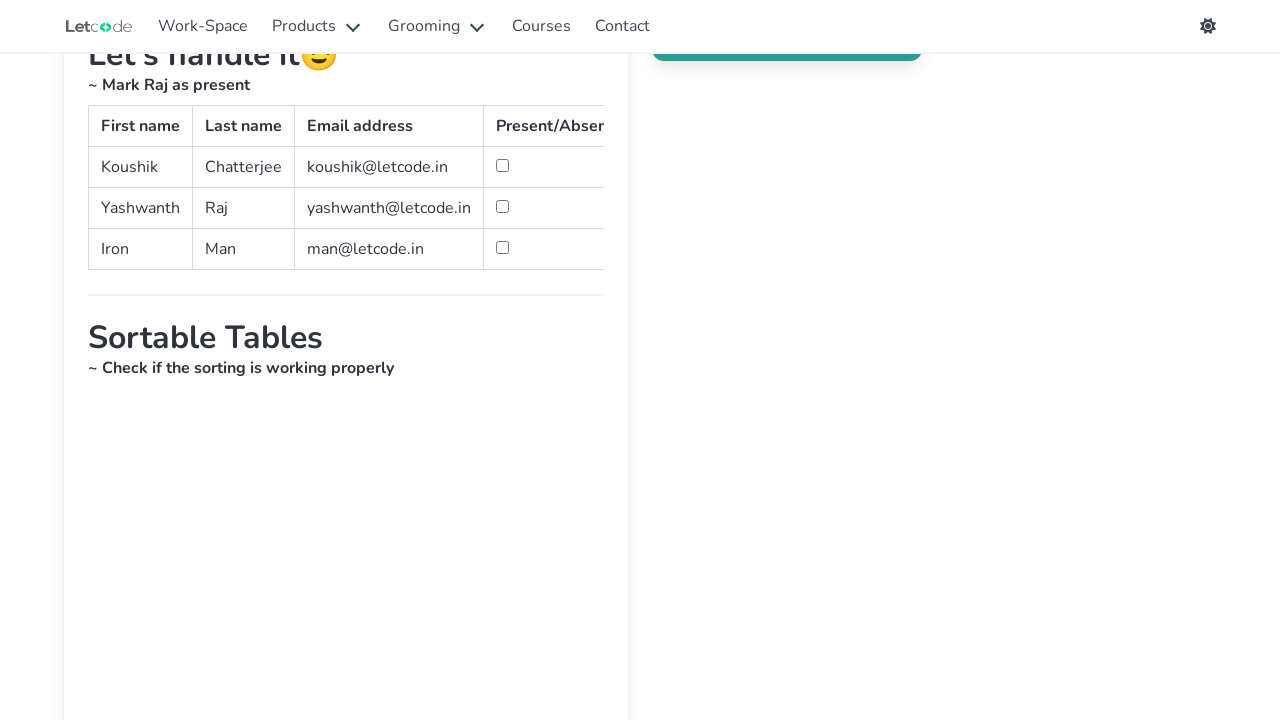

Printed first column content of all rows
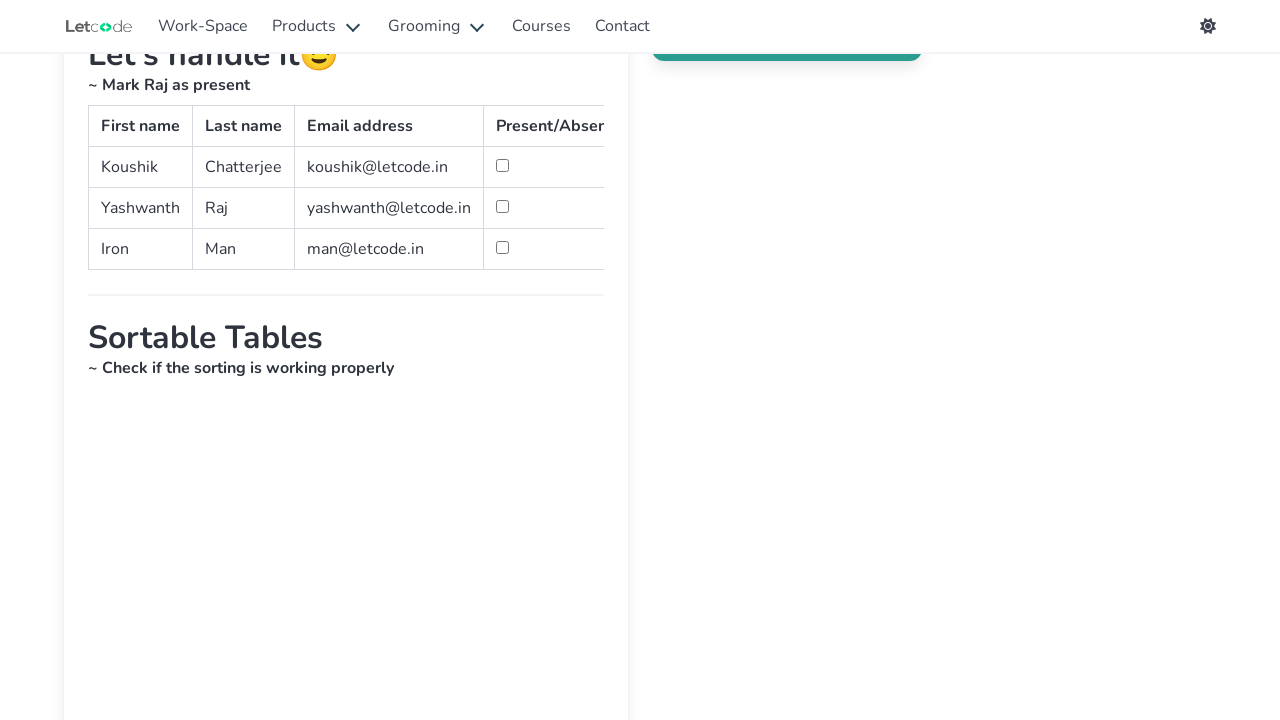

Retrieved all table rows for searching
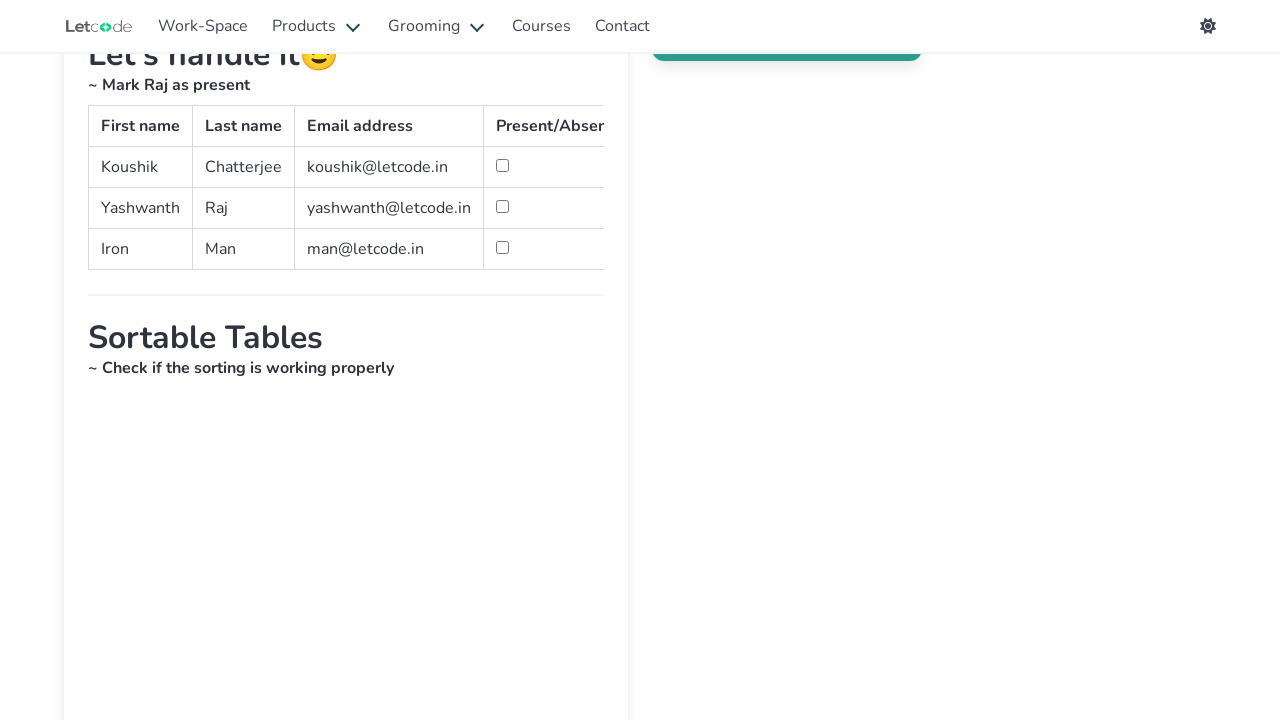

Found row with 'Raj' and clicked the checkbox in the 4th column at (502, 206) on #simpletable >> tbody tr >> nth=1 >> td >> nth=3 >> input
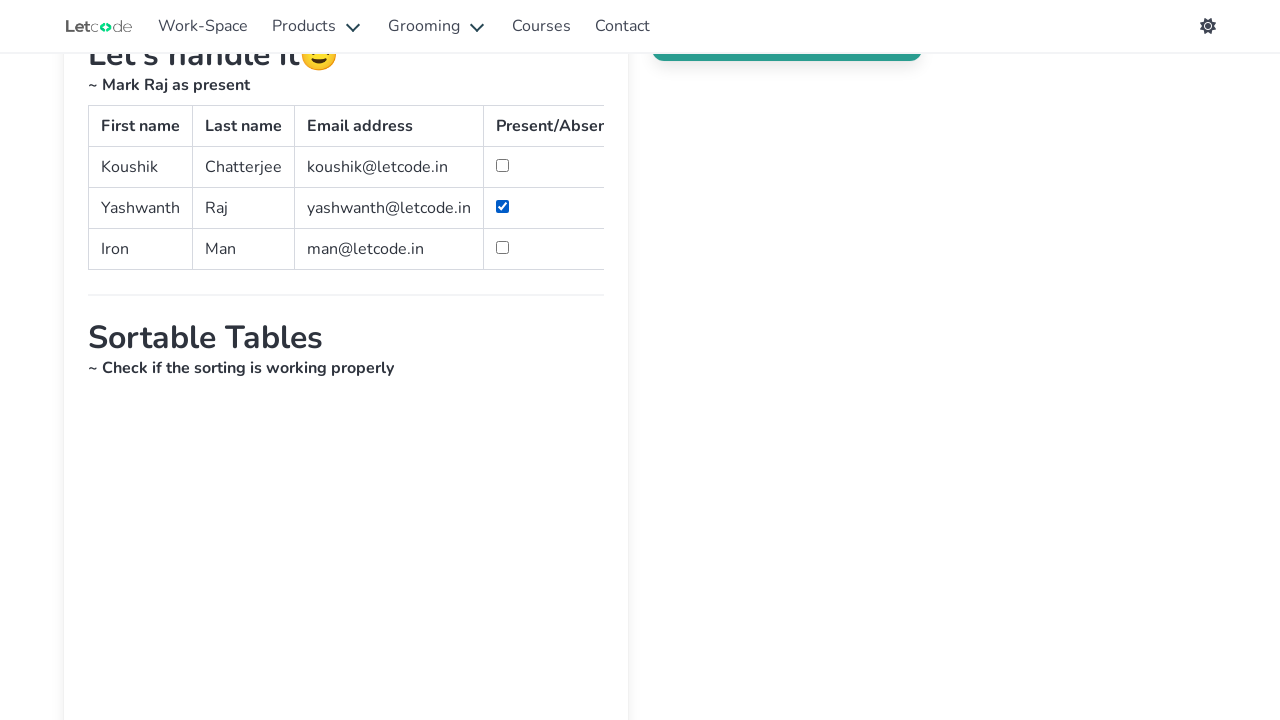

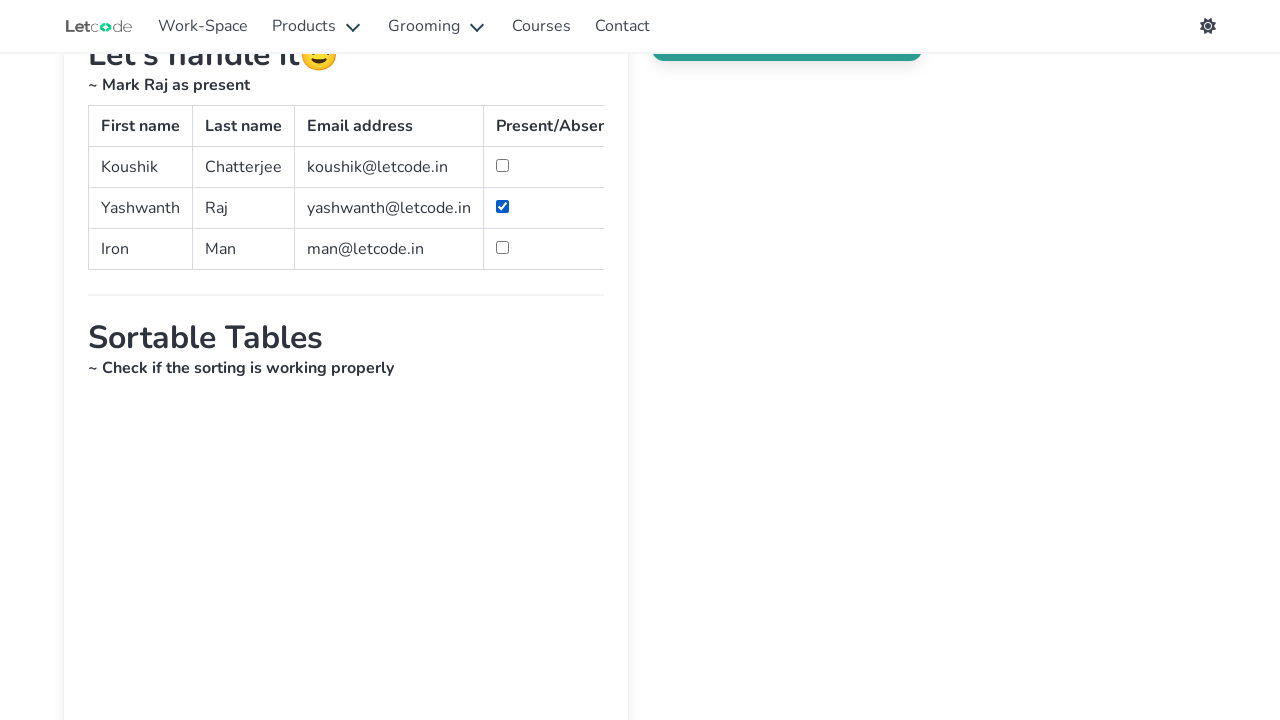